Verifies that the test cases page loads successfully by navigating to the URL and maximizing the browser window.

Starting URL: https://automationexercise.com/testcases

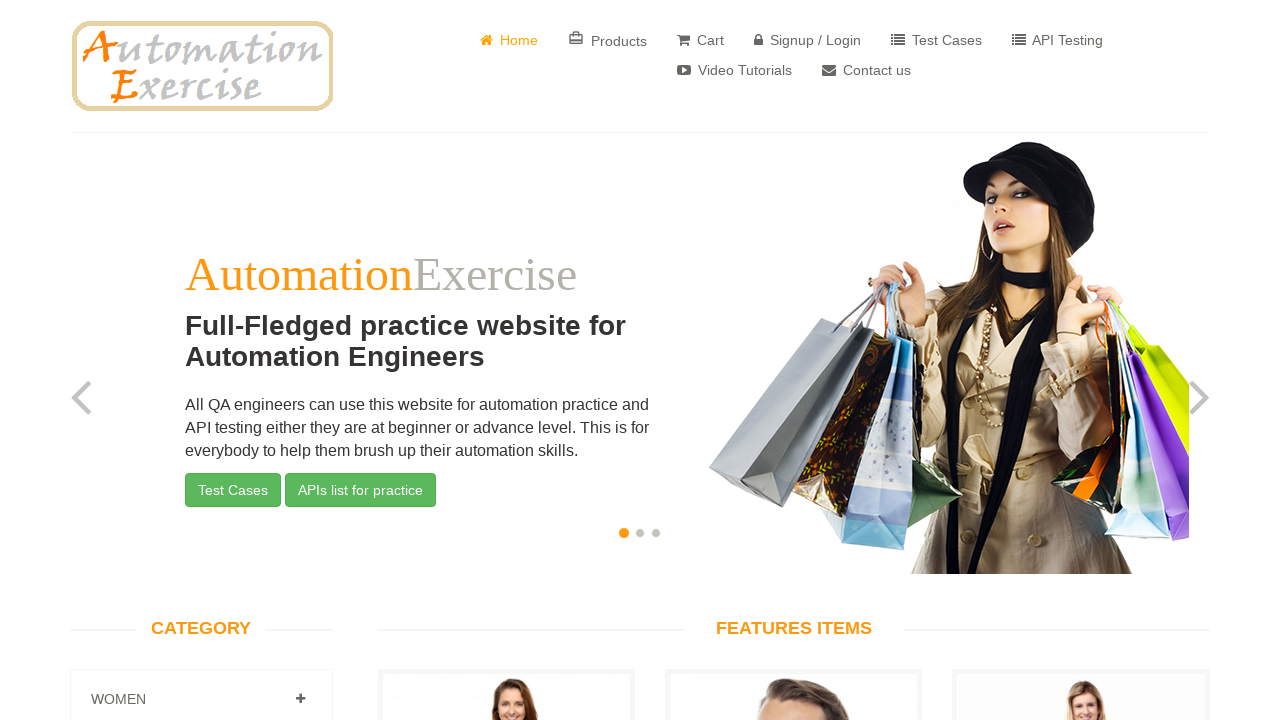

Navigated to test cases page at https://automationexercise.com/testcases
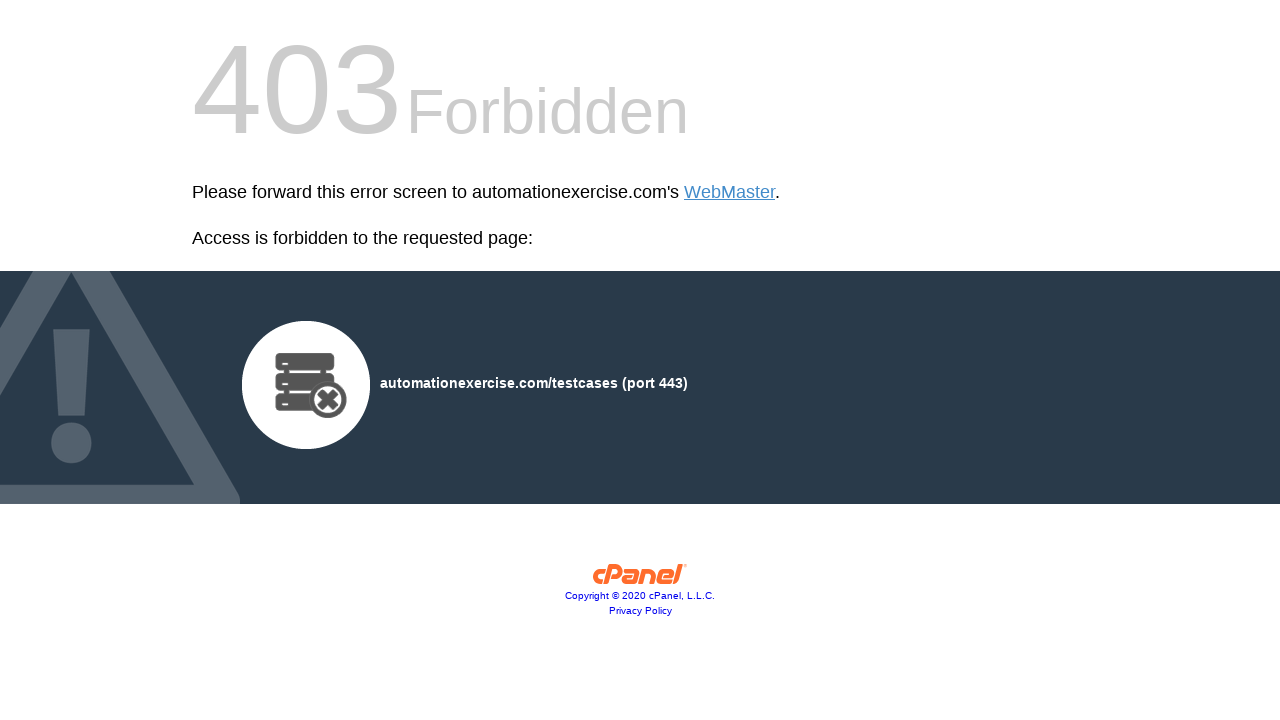

Maximized browser window to 1920x1080
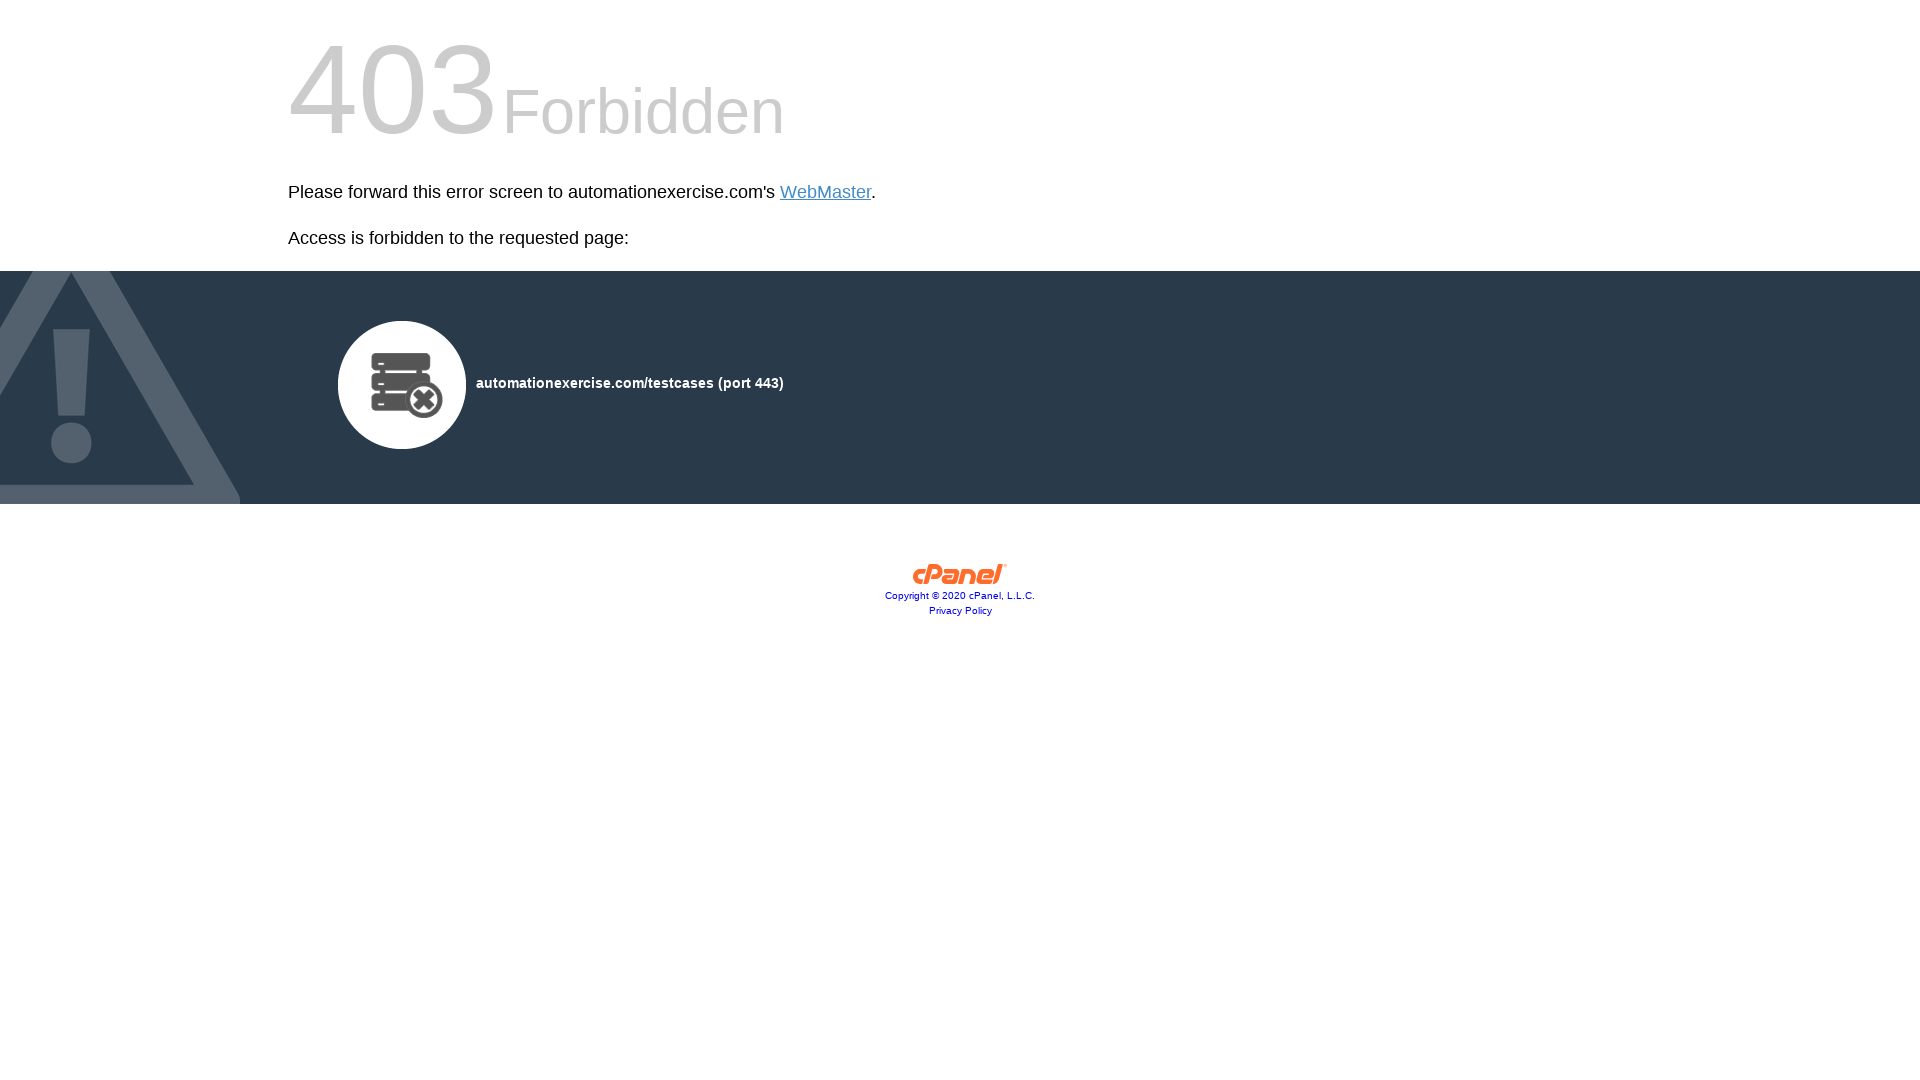

Verified test cases page loaded successfully (DOM content loaded)
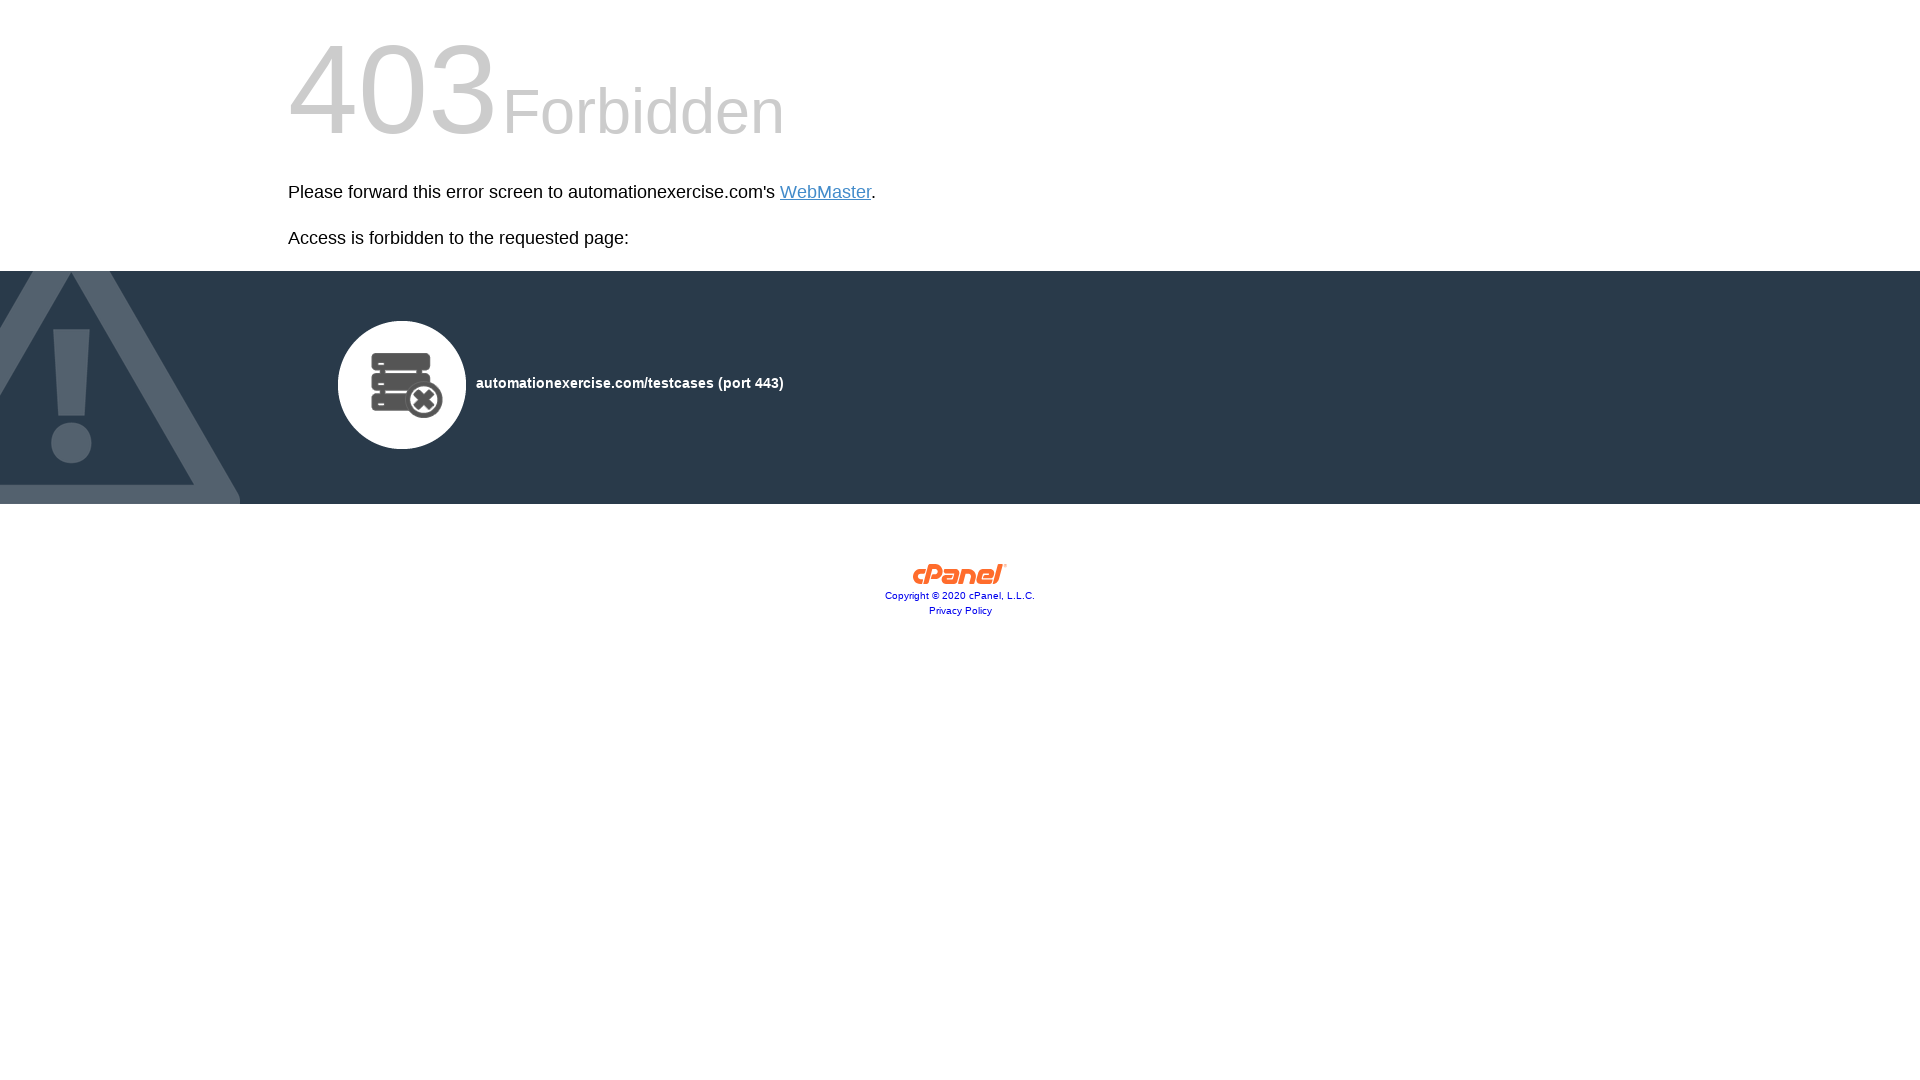

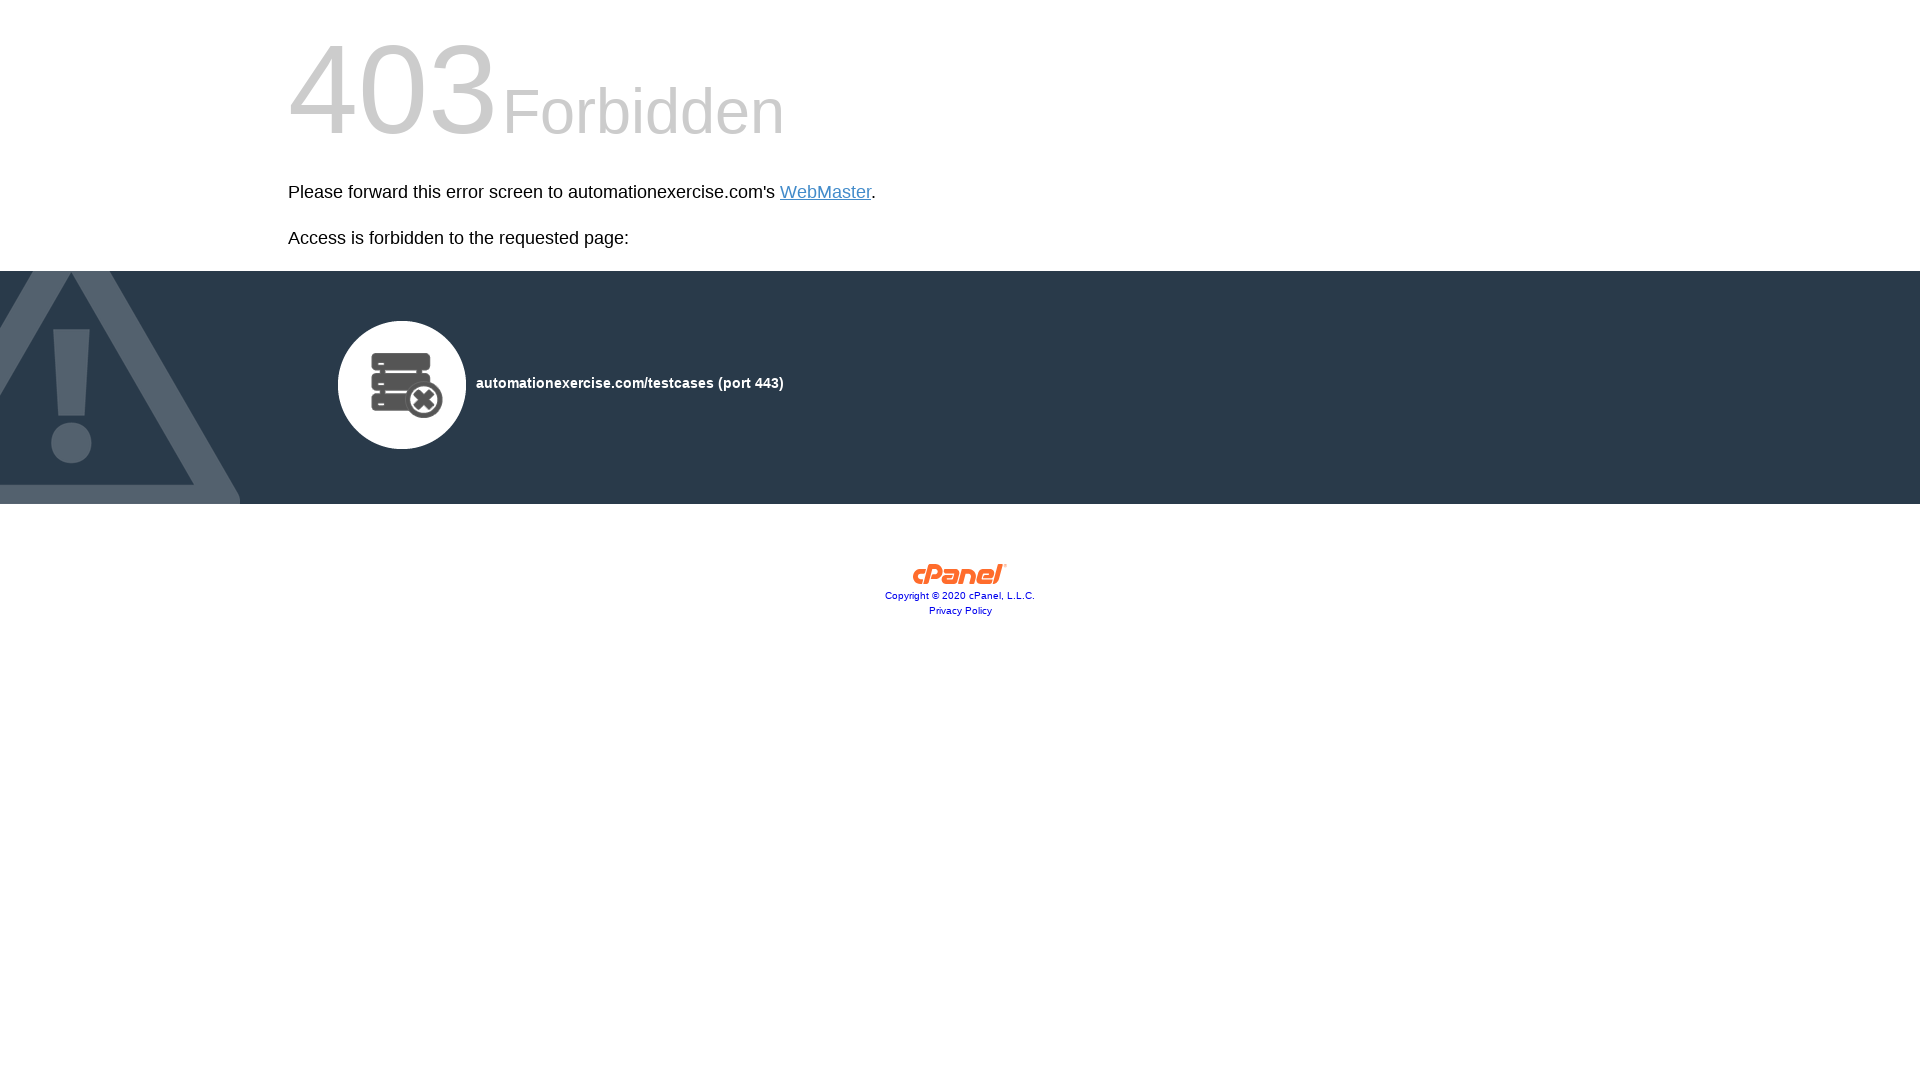